Tests browser alert handling by clicking elements to trigger an alert popup and then dismissing it

Starting URL: http://demo.automationtesting.in/Alerts.html

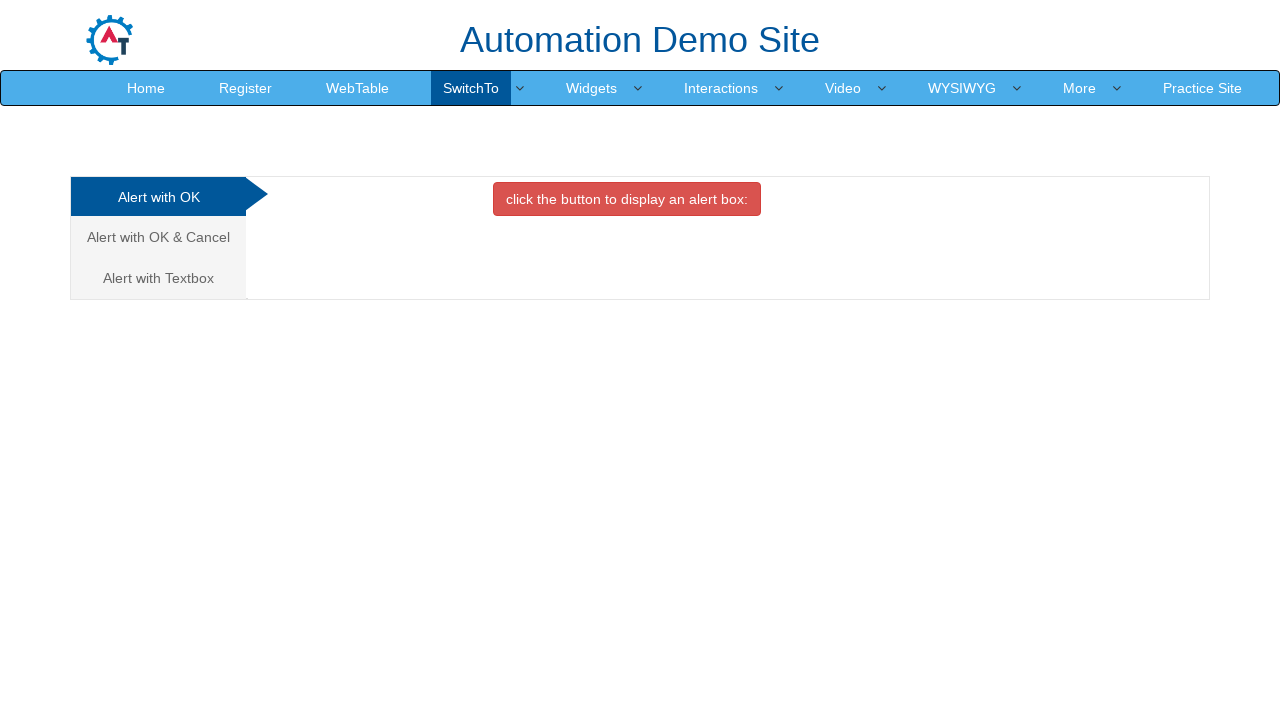

Clicked the second alert type selector link at (158, 237) on (//a[@class='analystic'])[2]
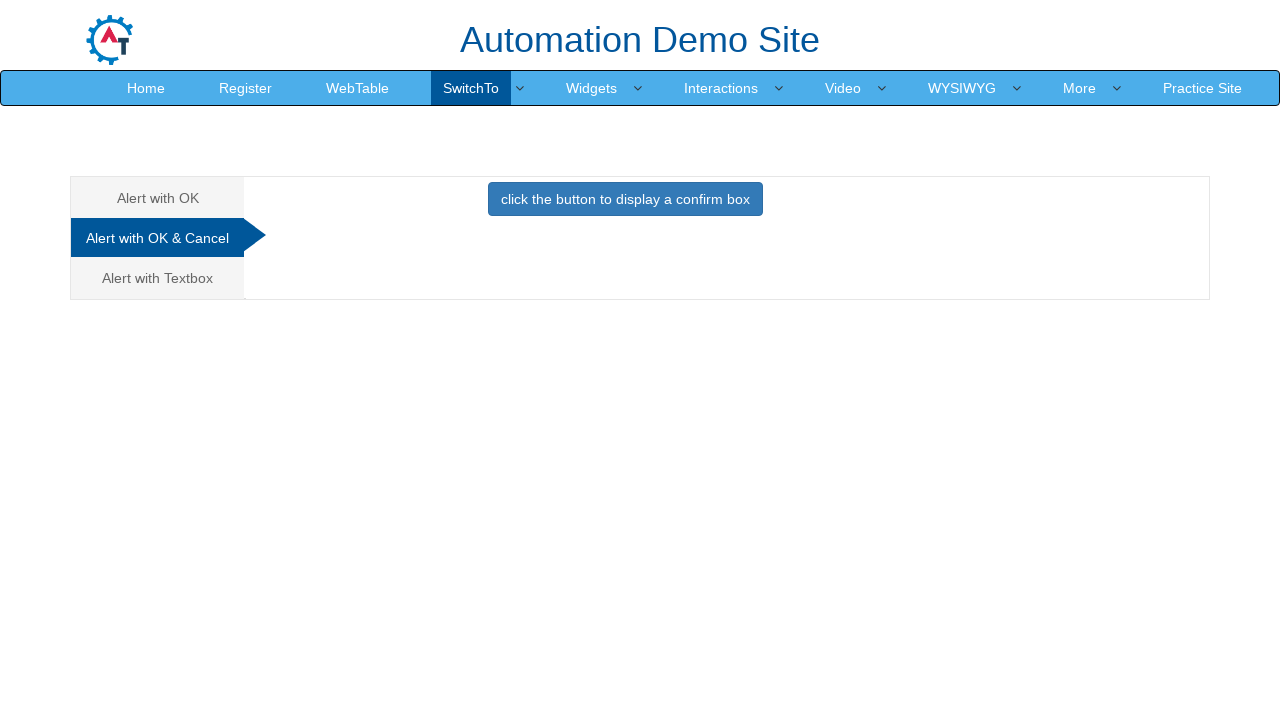

Clicked primary button to trigger alert popup at (625, 199) on button.btn.btn-primary
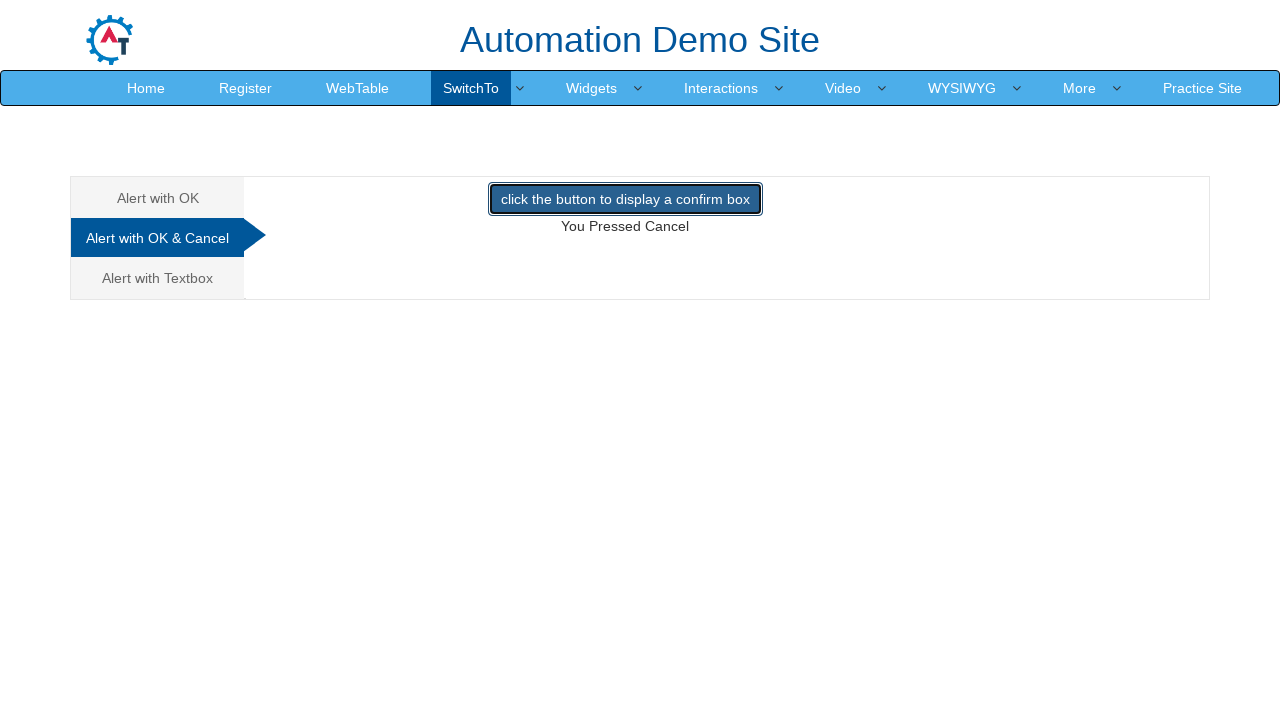

Set up dialog handler to dismiss alerts
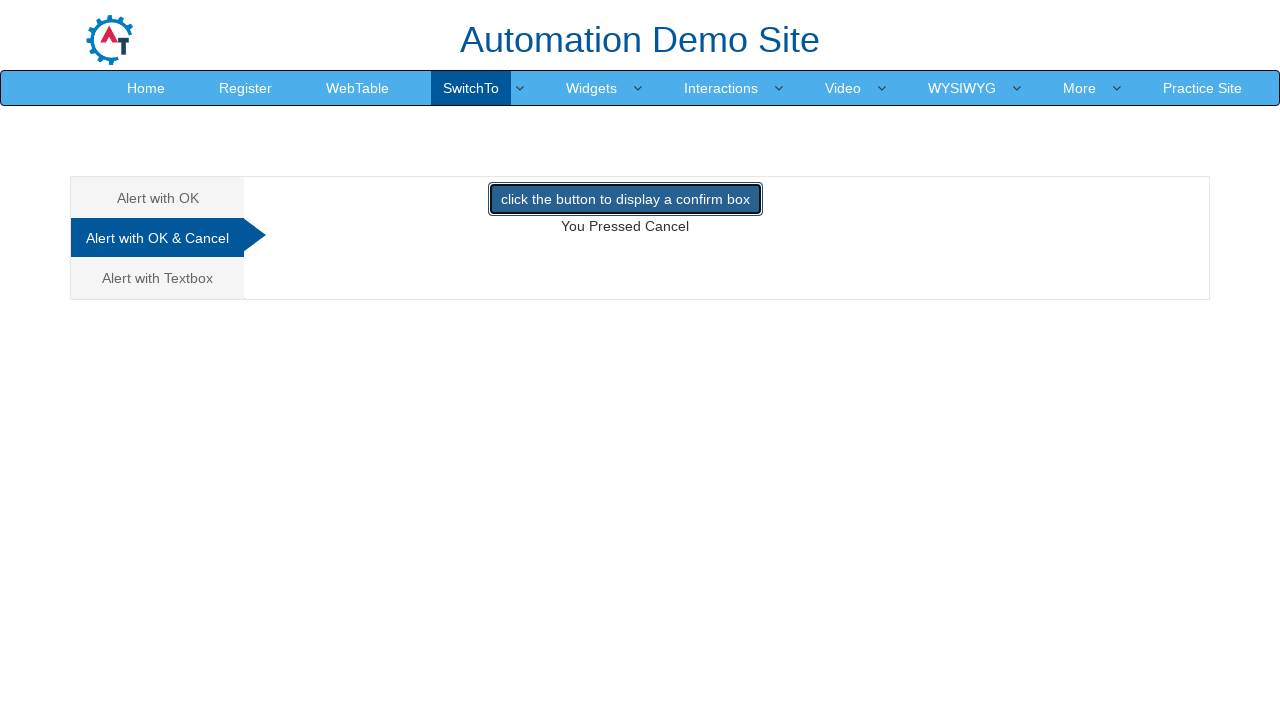

Waited 500ms to ensure alert was triggered and dismissed
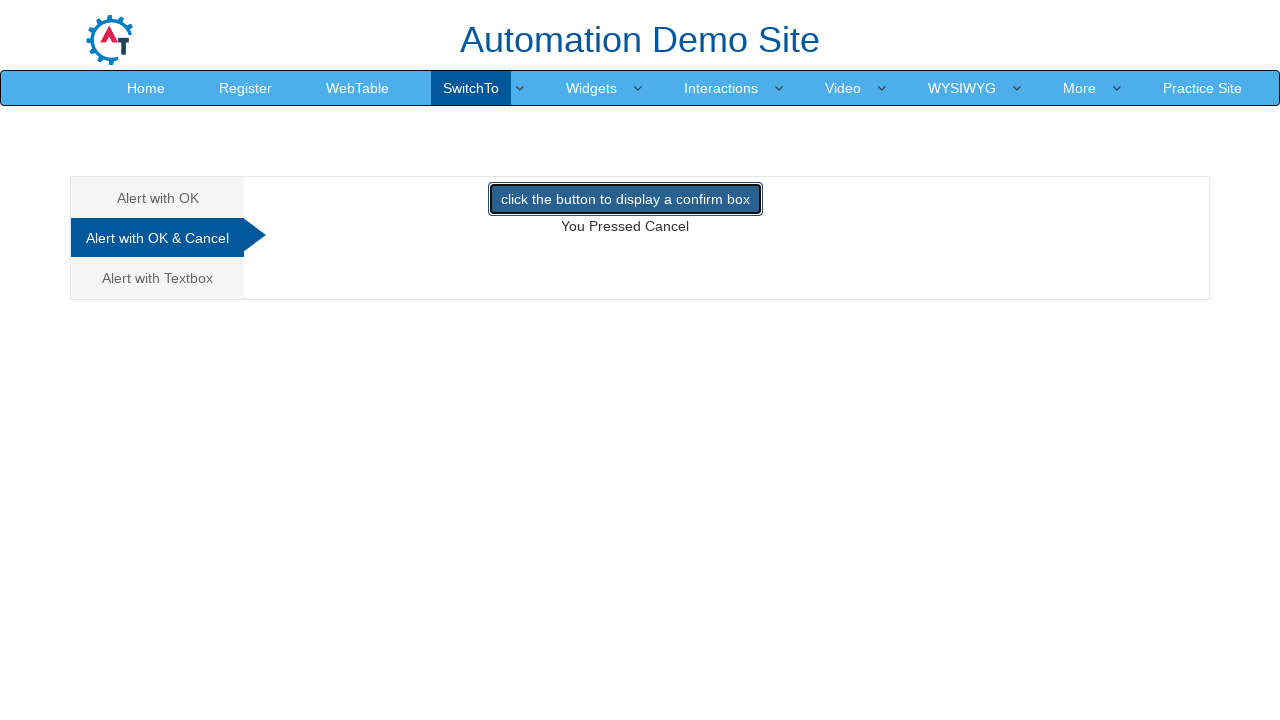

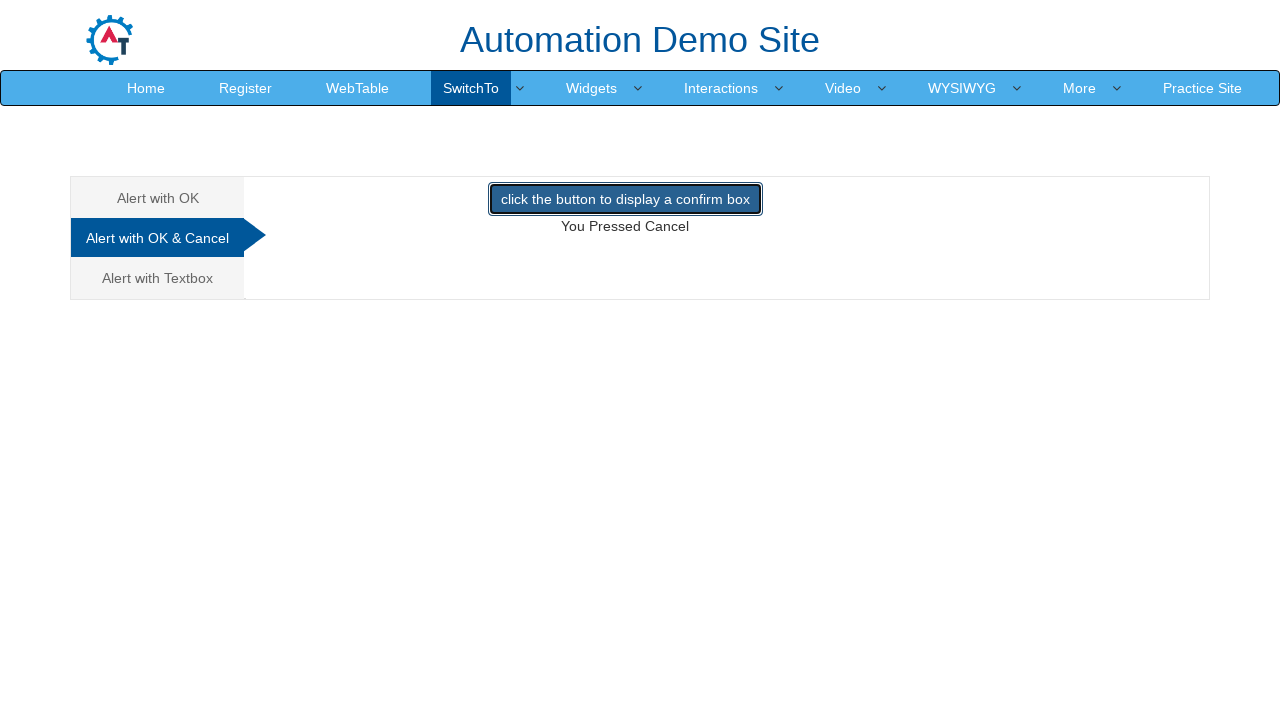